Navigates to Zoom homepage and waits for a specific element to be visible

Starting URL: https://zoom.com

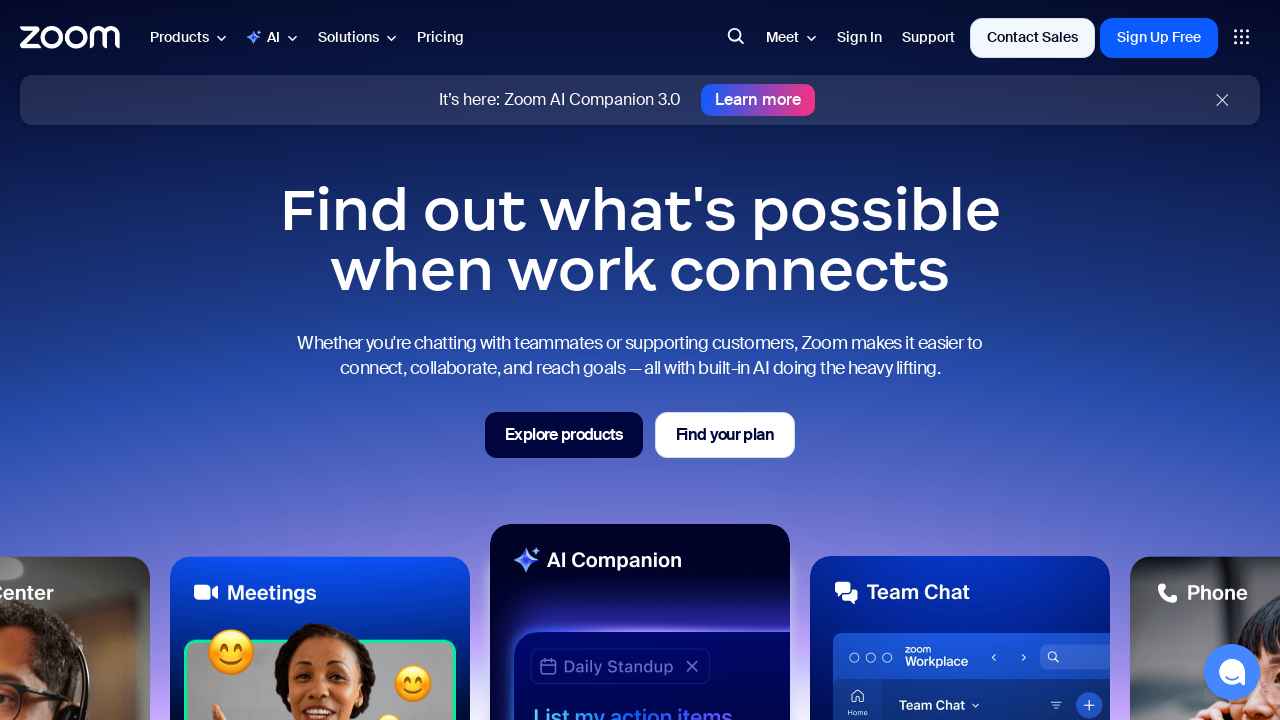

Navigated to Zoom homepage
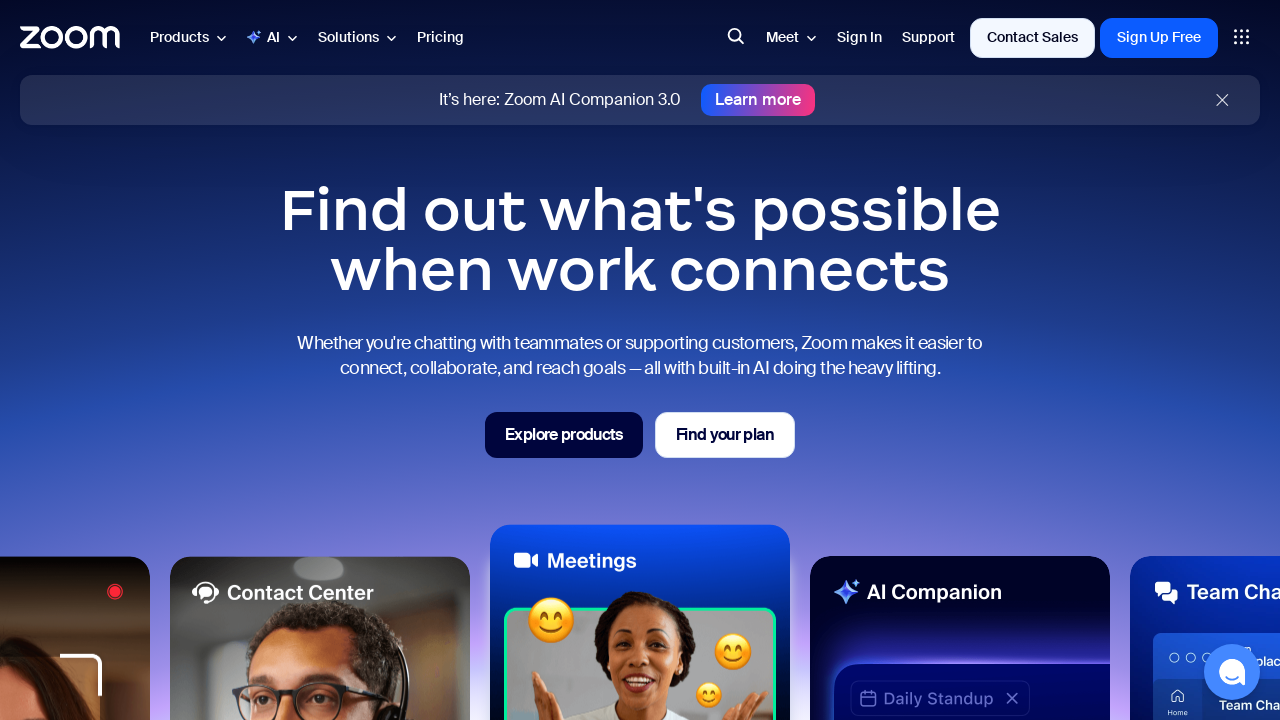

Element with id 'nnnn' not found within timeout period
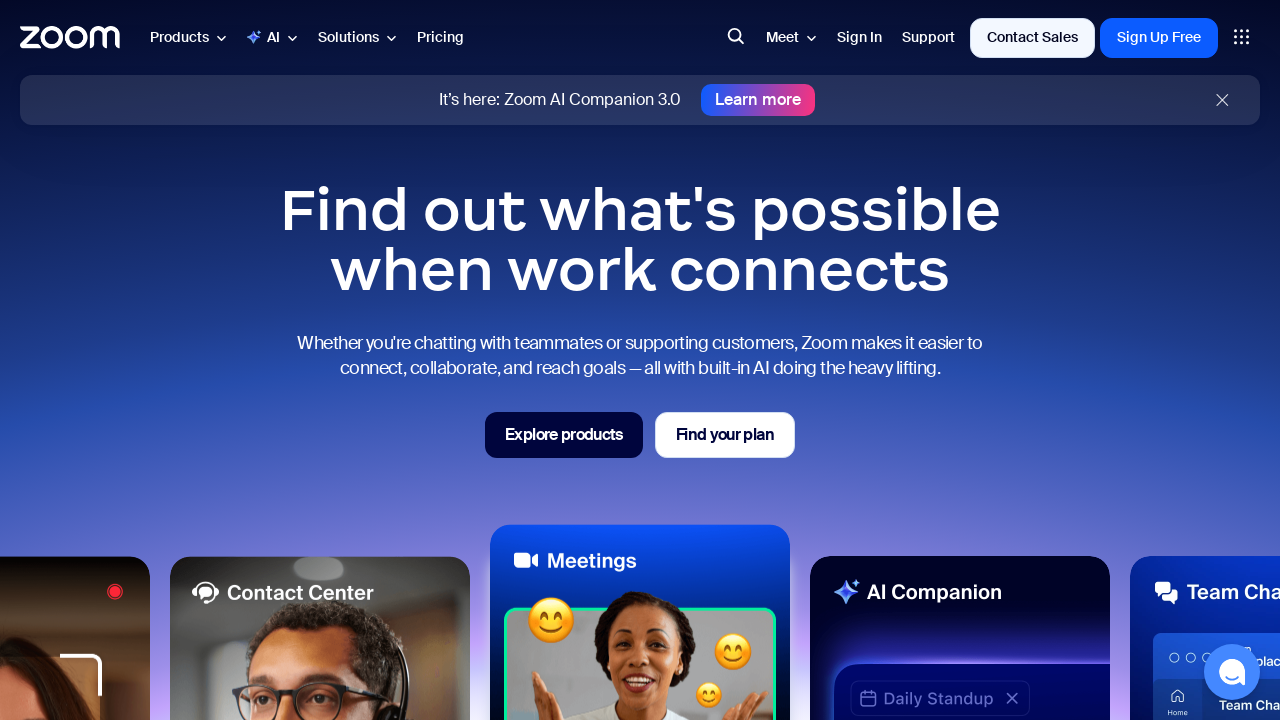

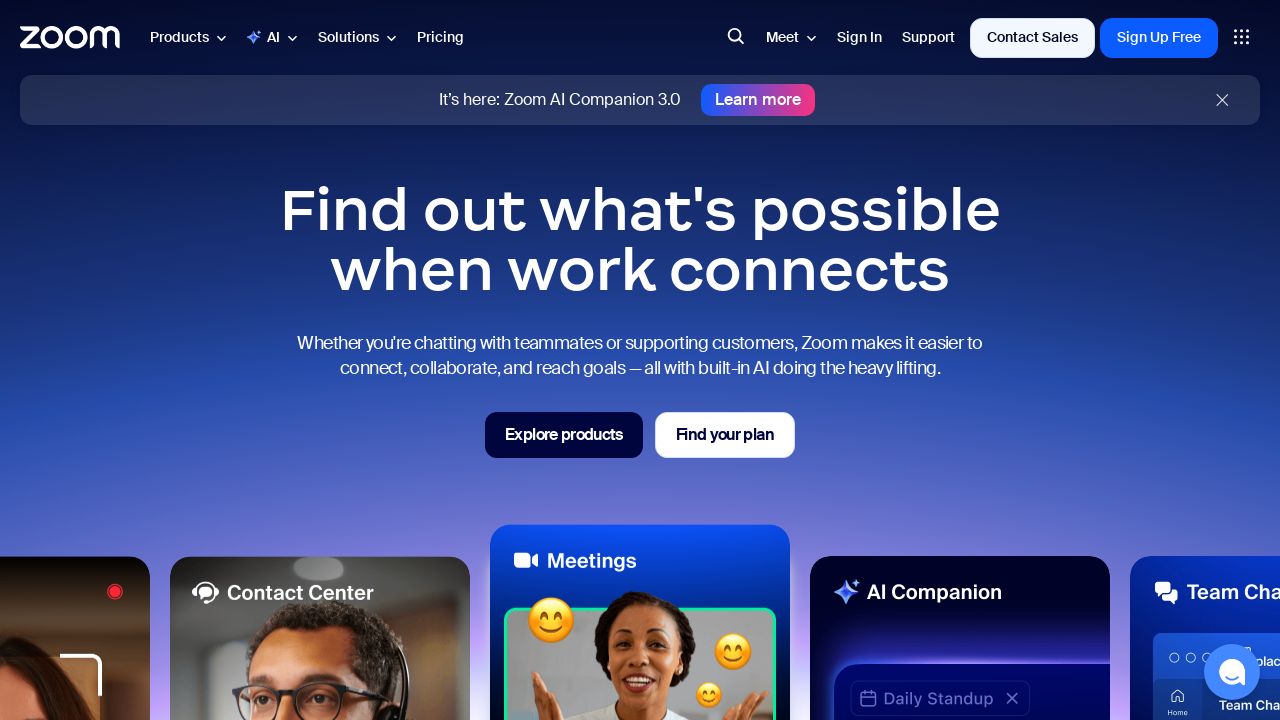